Tests radio button functionality by clicking through all enabled radio buttons and verifying selection

Starting URL: https://qa-practice.netlify.app/radiobuttons

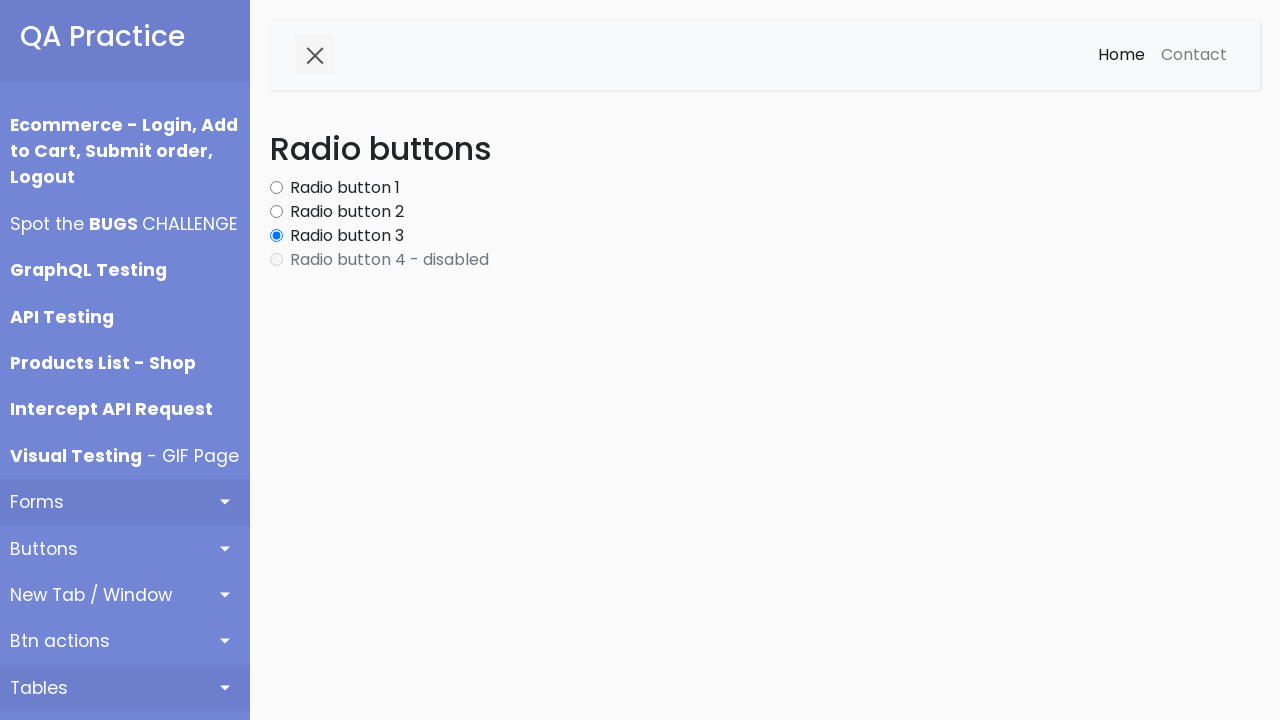

Navigated to radio buttons test page
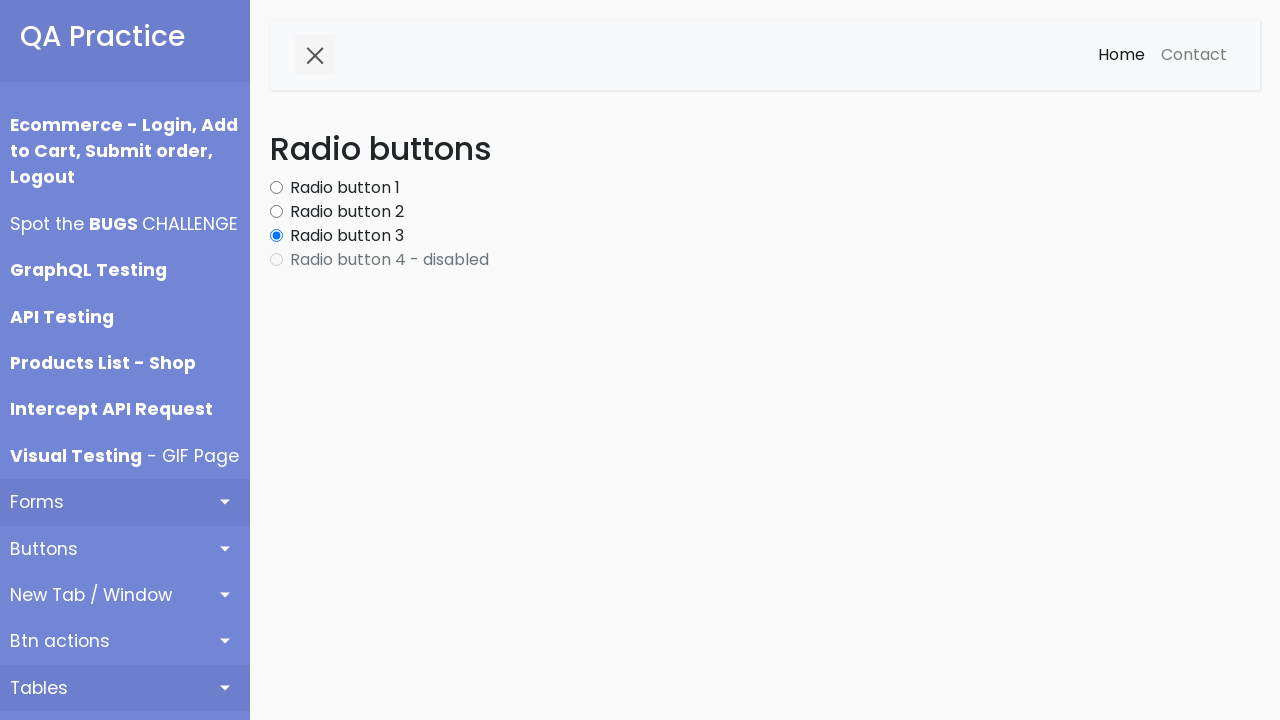

Located all radio button elements on the page
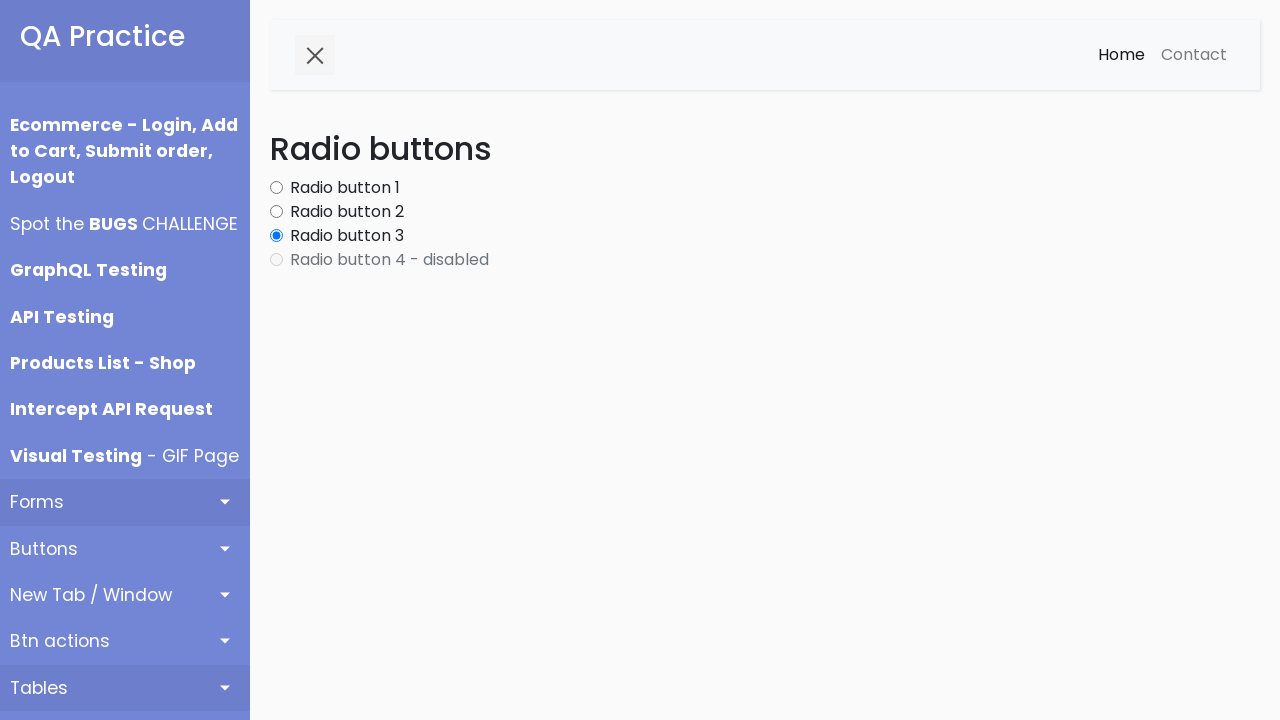

Clicked an enabled radio button at (276, 188) on .form-check-input >> nth=0
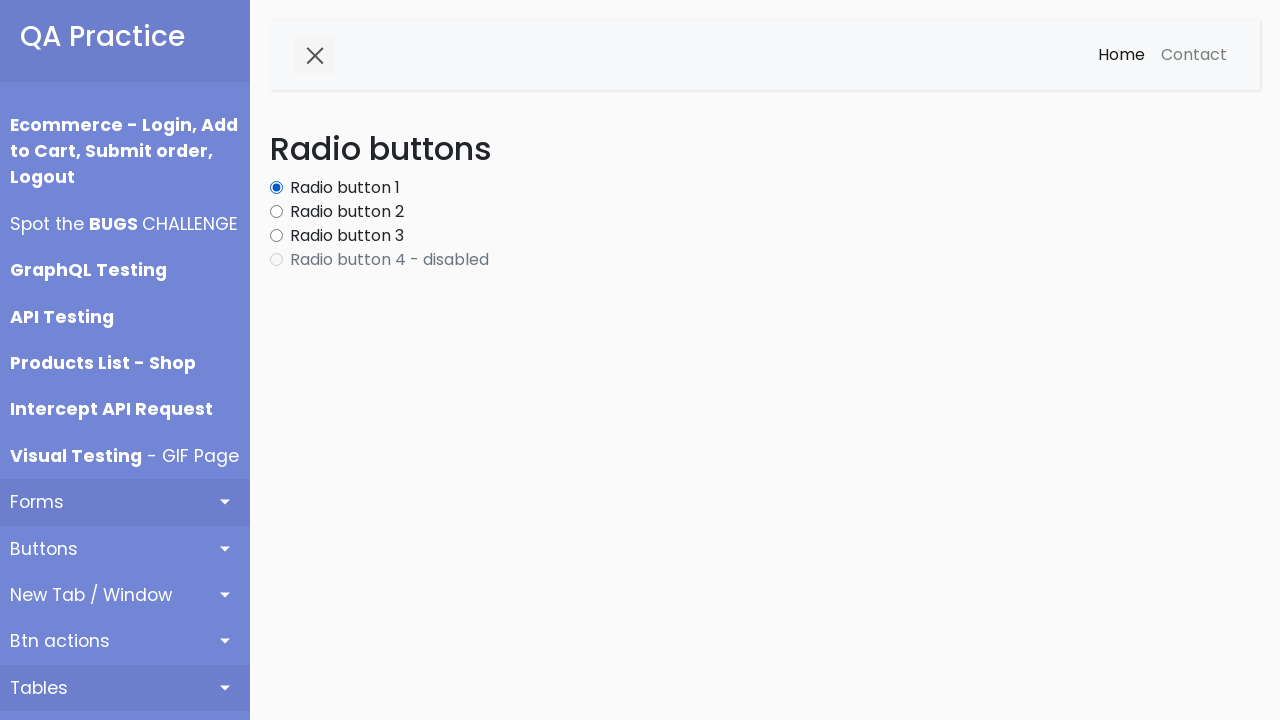

Waited 200ms for radio button selection to register
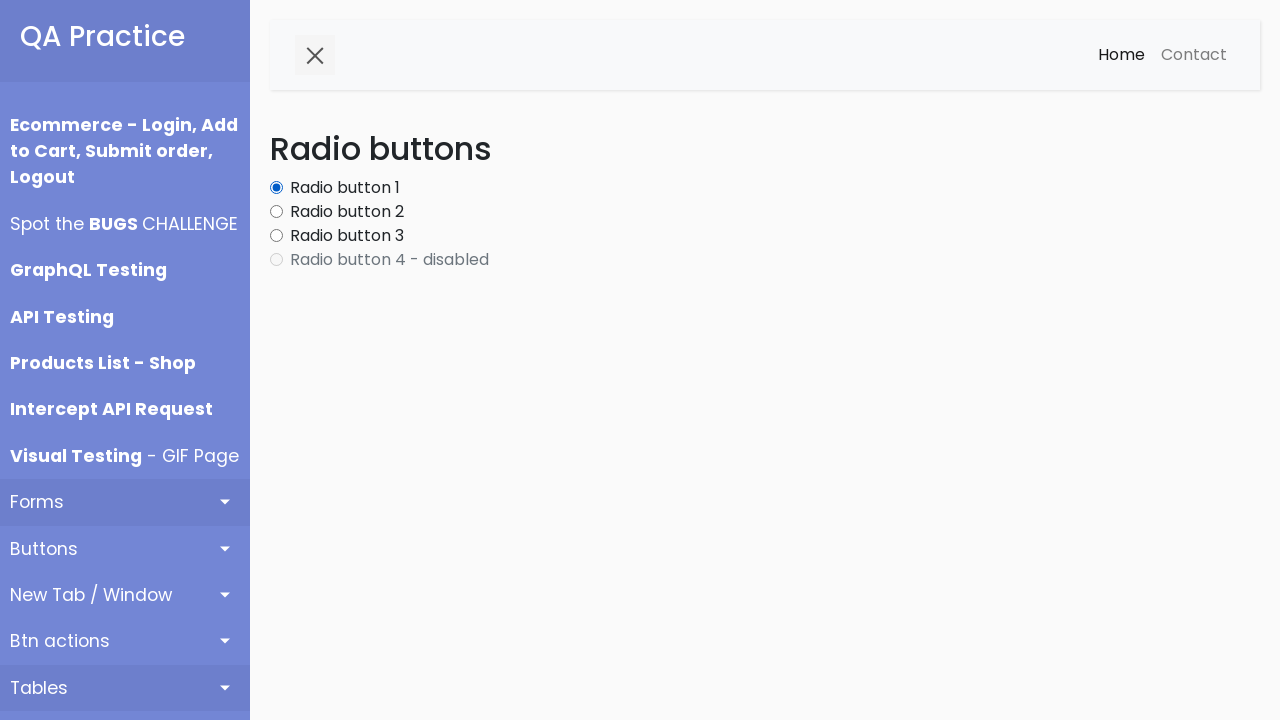

Clicked an enabled radio button at (276, 212) on .form-check-input >> nth=1
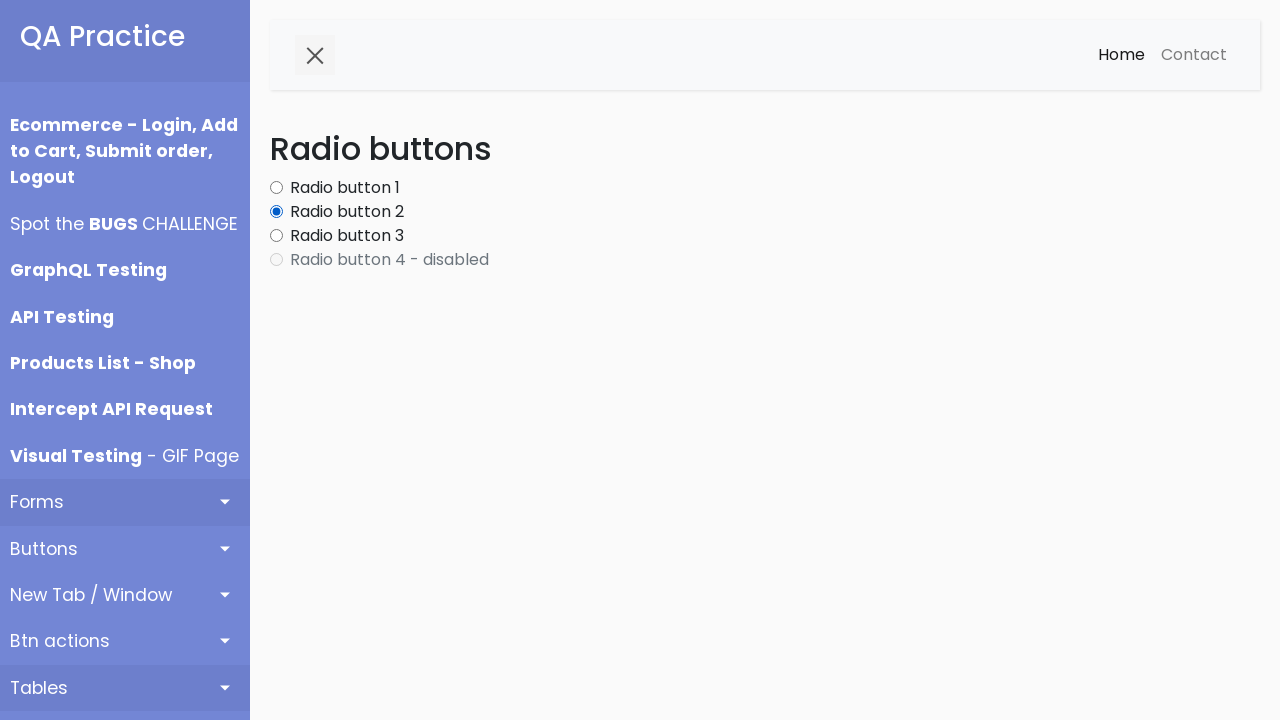

Waited 200ms for radio button selection to register
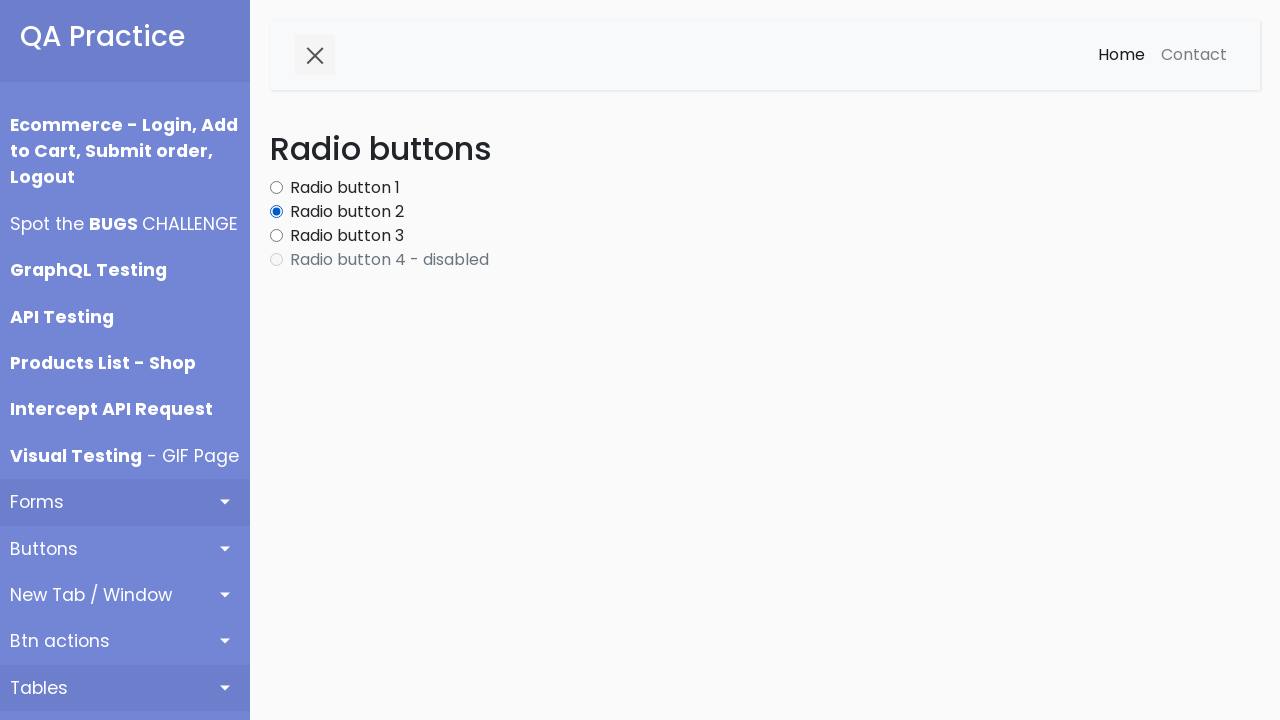

Clicked an enabled radio button at (276, 236) on .form-check-input >> nth=2
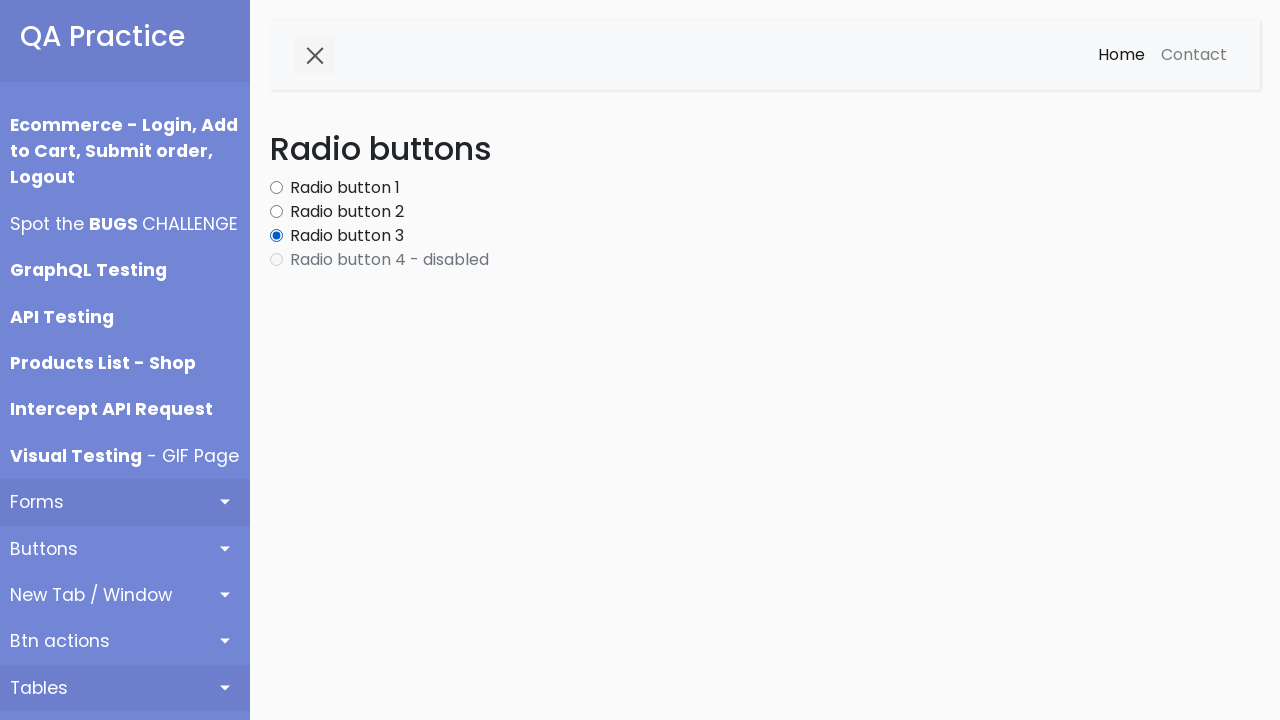

Waited 200ms for radio button selection to register
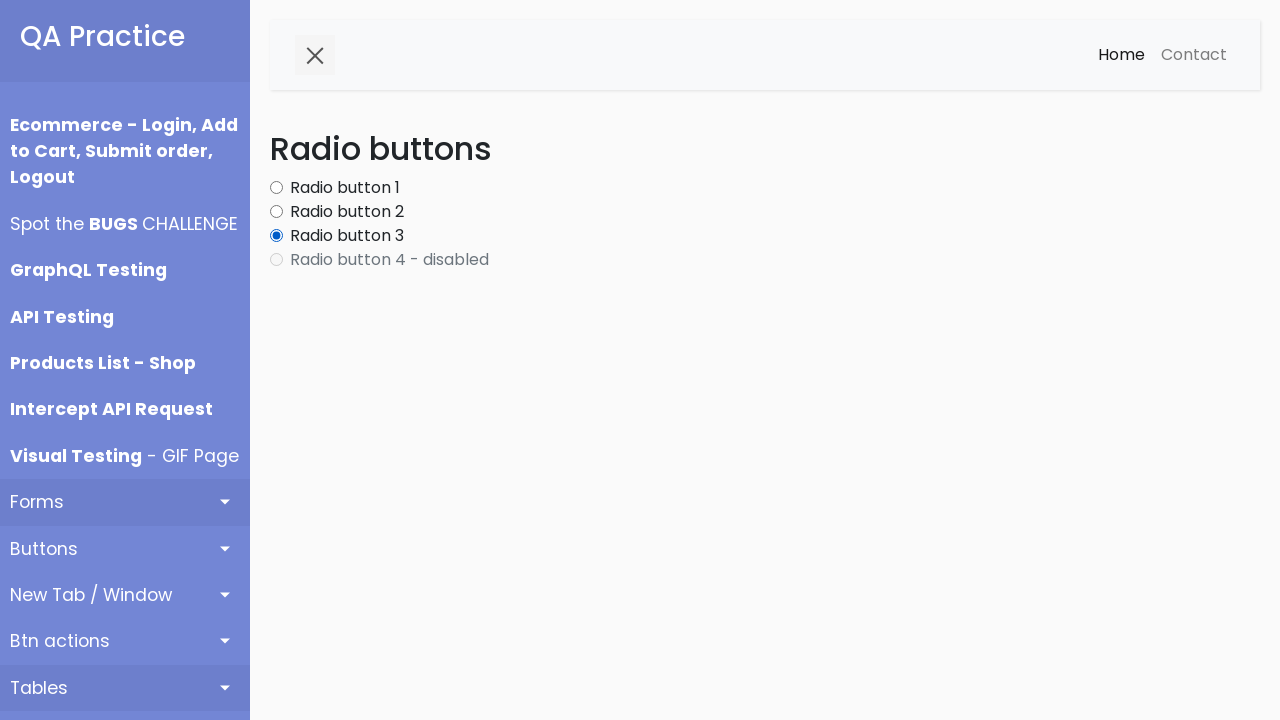

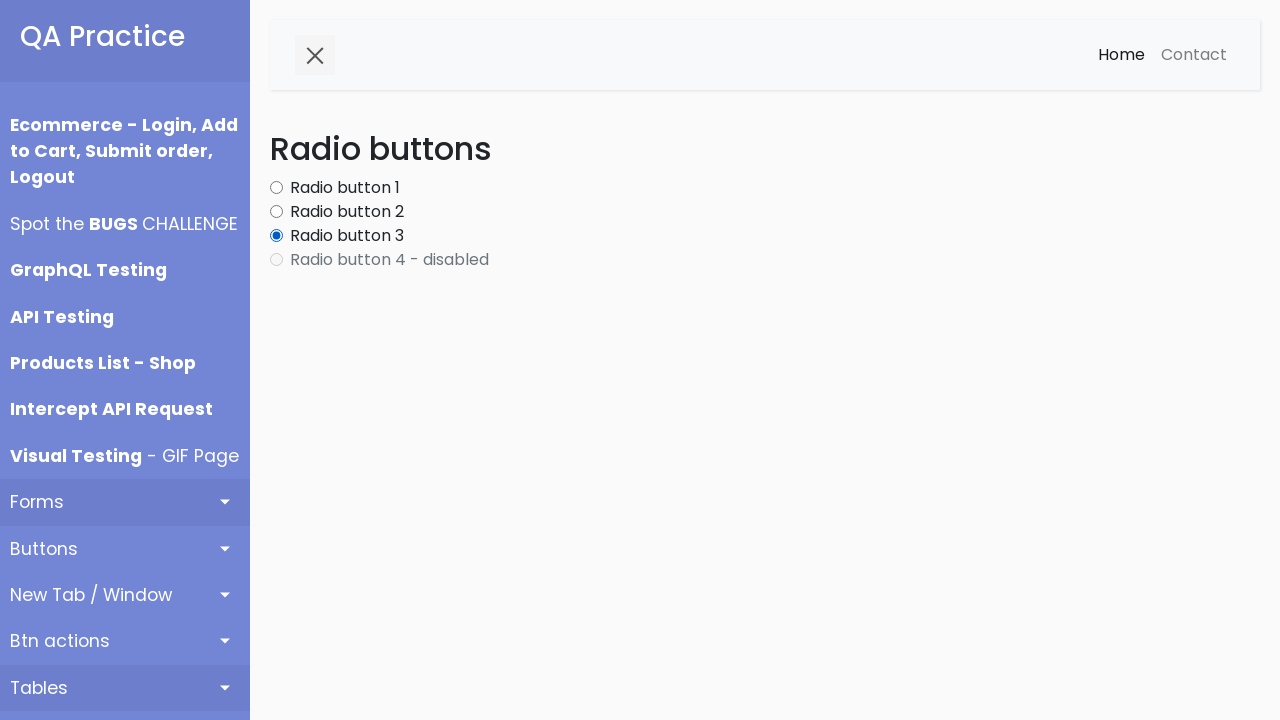